Tests auto-suggest dropdown functionality by typing a country name, waiting for suggestions to appear, and selecting "United States (USA)" from the dropdown list

Starting URL: https://rahulshettyacademy.com/AutomationPractice/

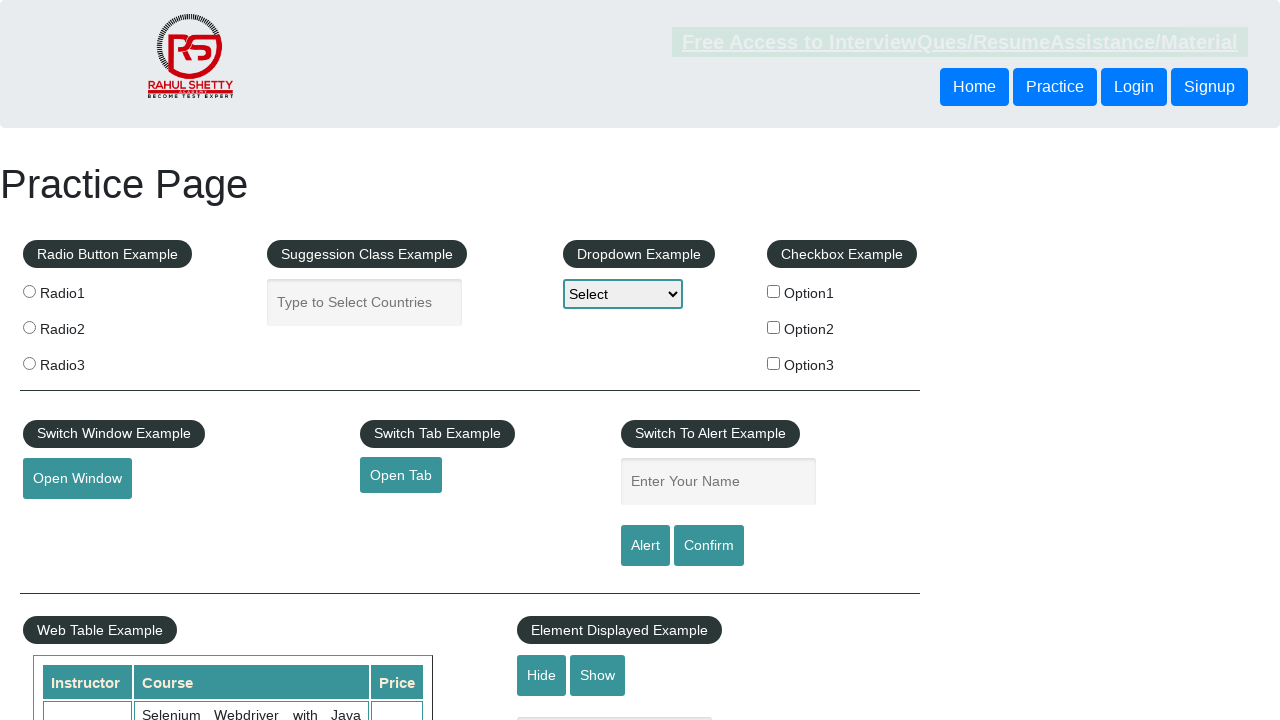

Typed 'United' in the autocomplete field on #autocomplete
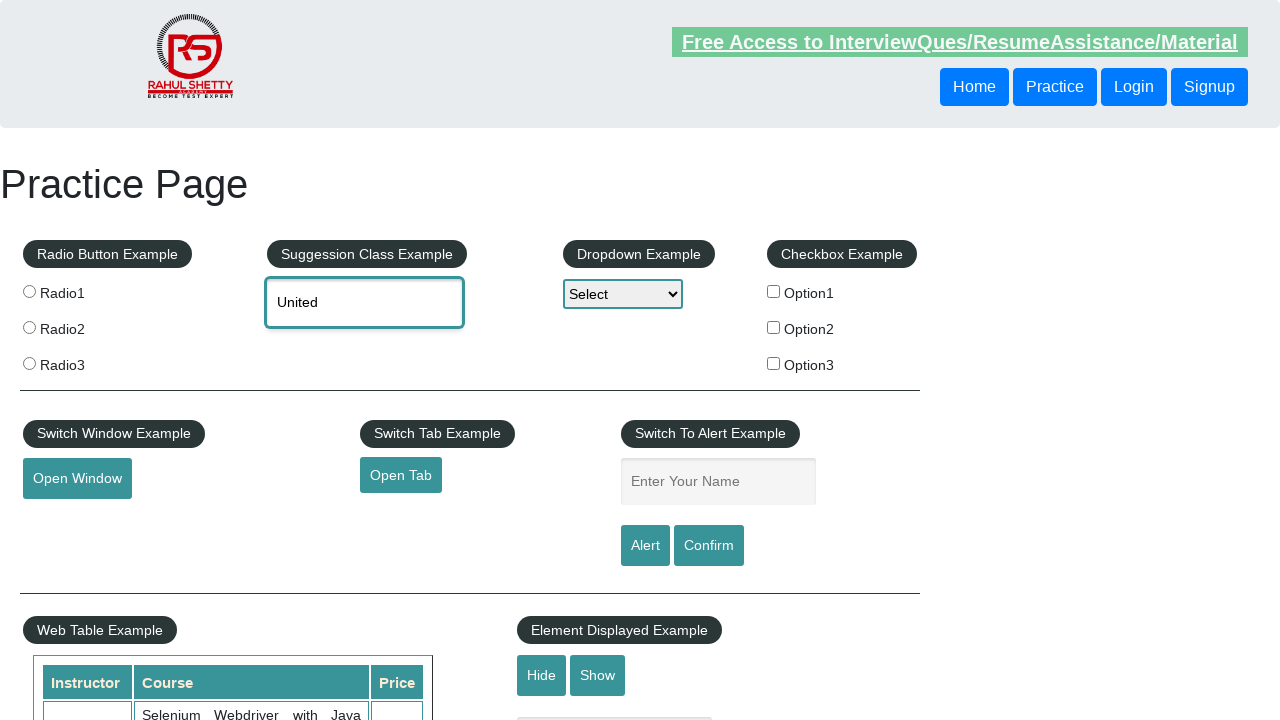

Auto-suggest dropdown appeared with country suggestions
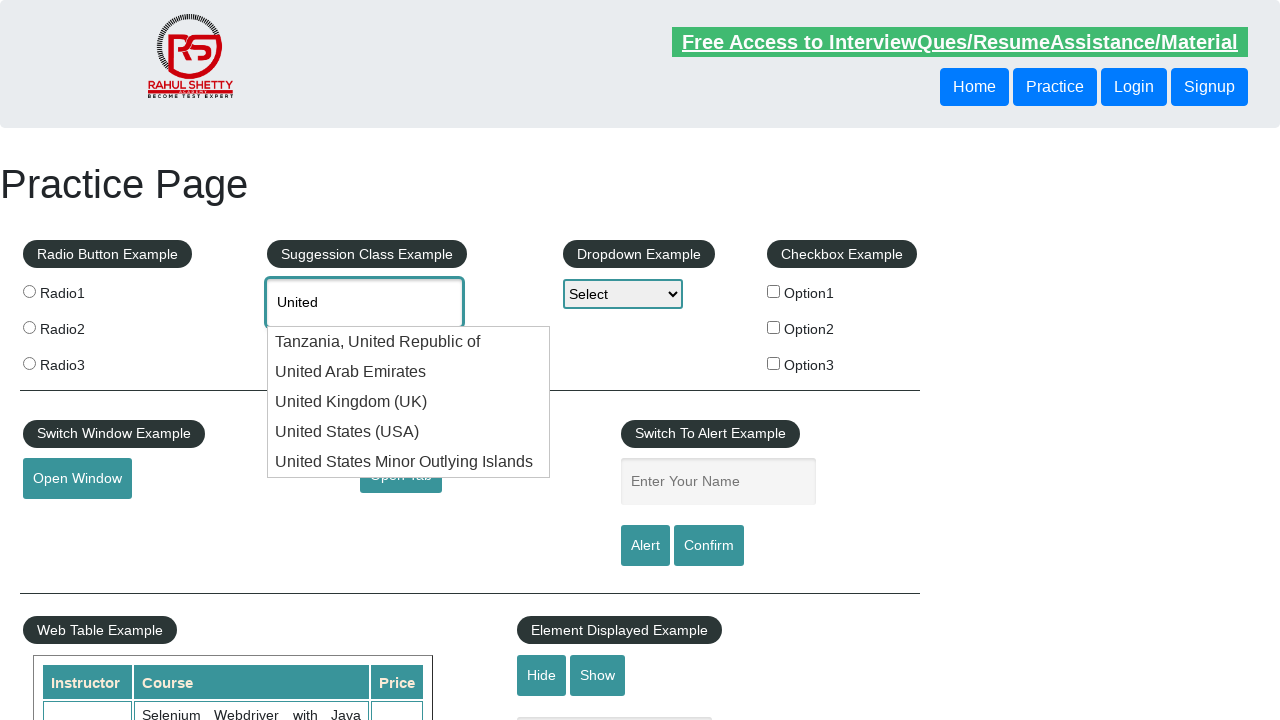

Selected 'United States (USA)' from the dropdown list at (409, 432) on li.ui-menu-item:has-text('United States (USA)')
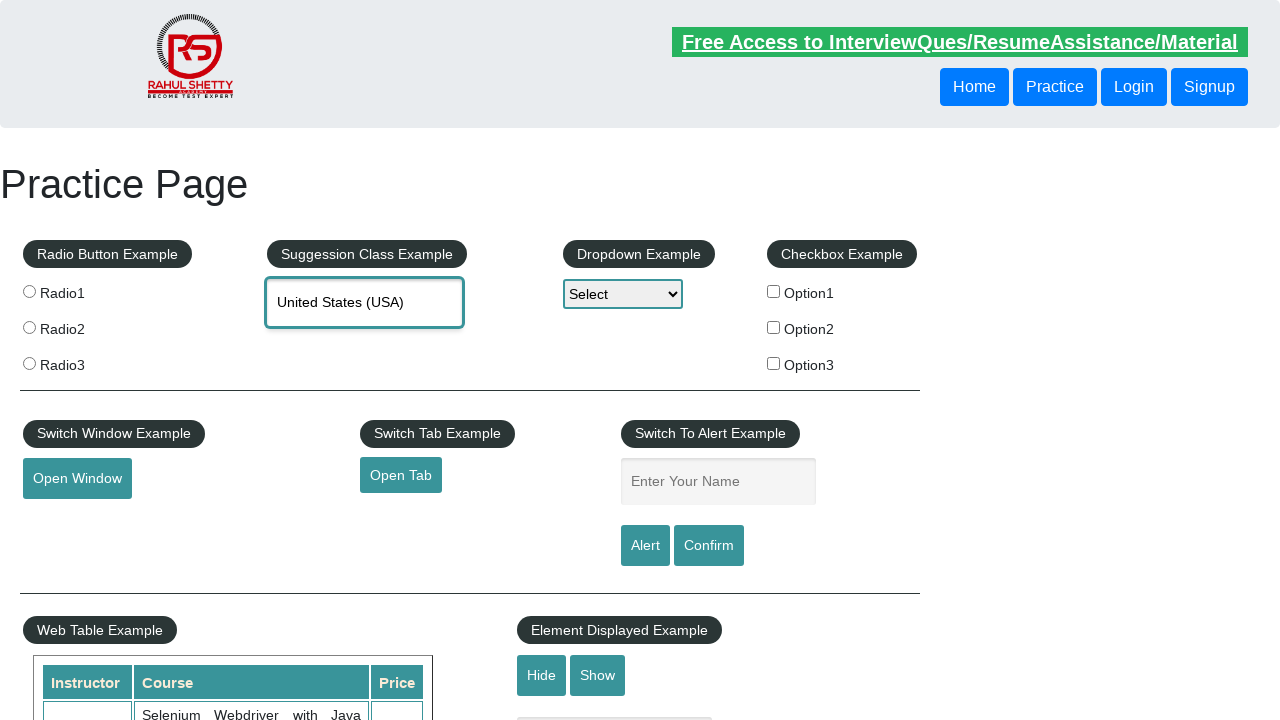

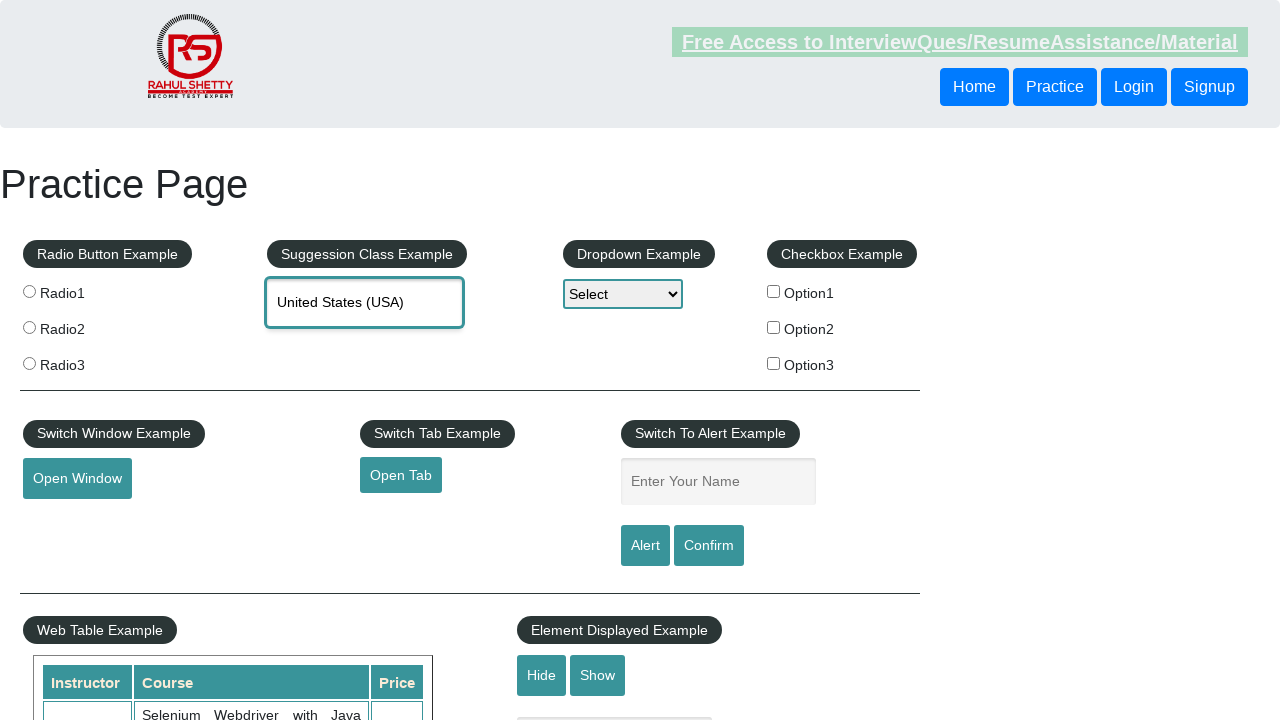